Navigates to a test automation blog and scrolls to a specific link element on the page

Starting URL: https://testautomationpractice.blogspot.com/

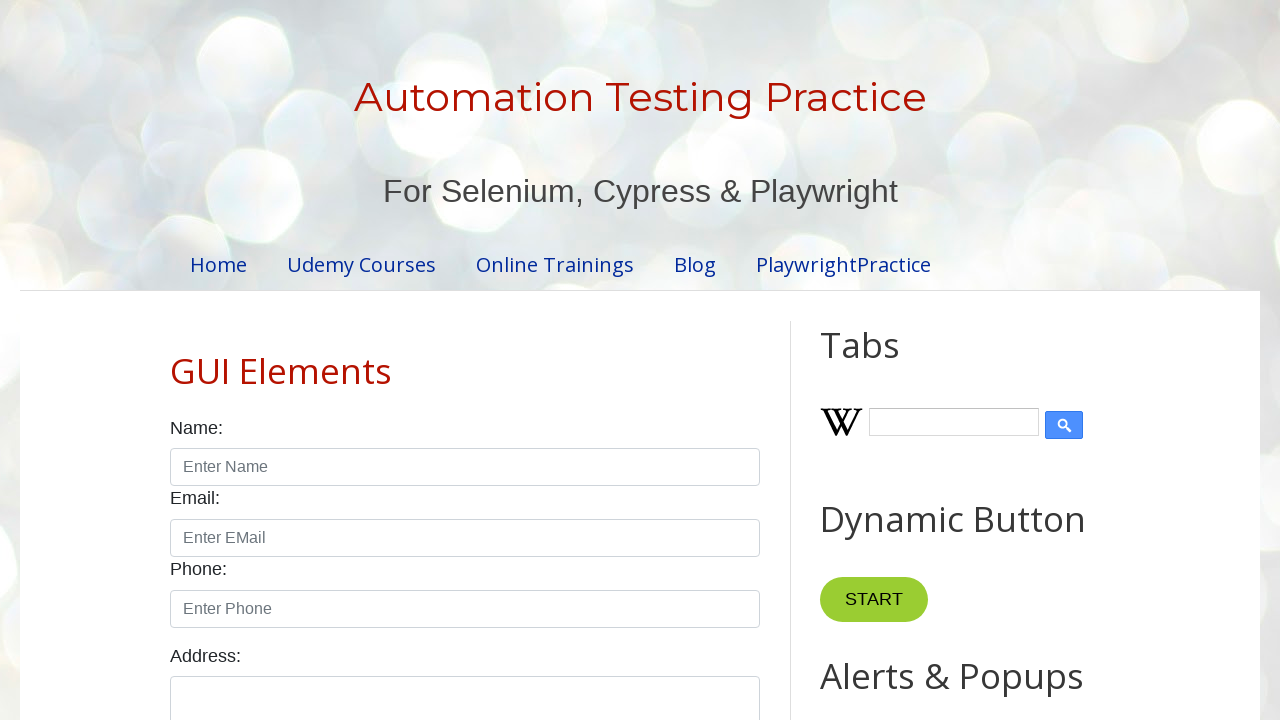

Located the 'merrymoonmary' link element
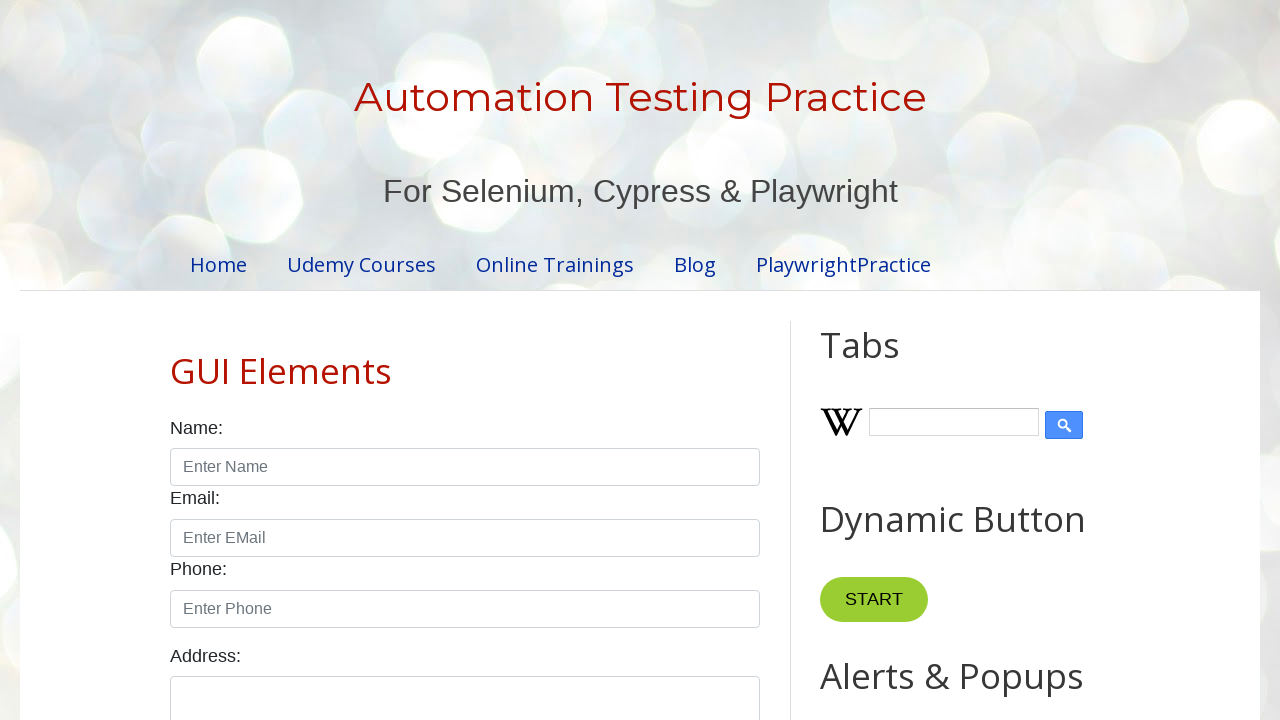

Scrolled to the 'merrymoonmary' link element
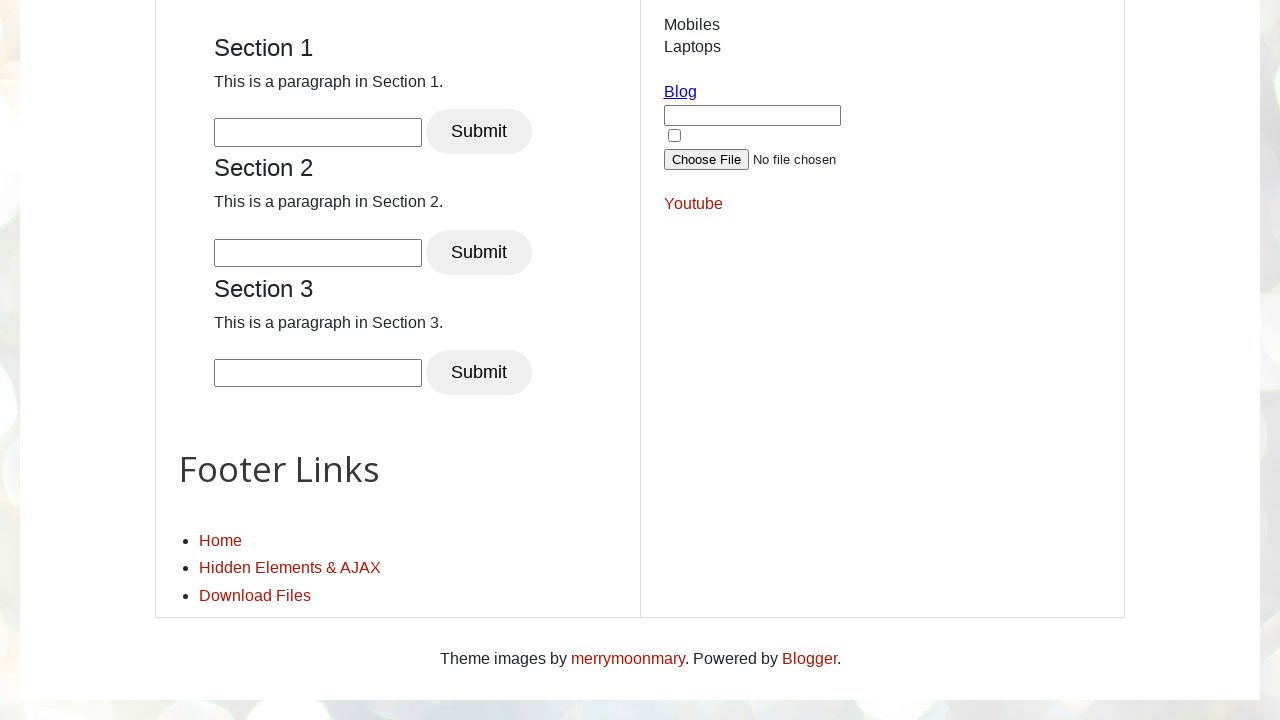

Retrieved current scroll position: 3362
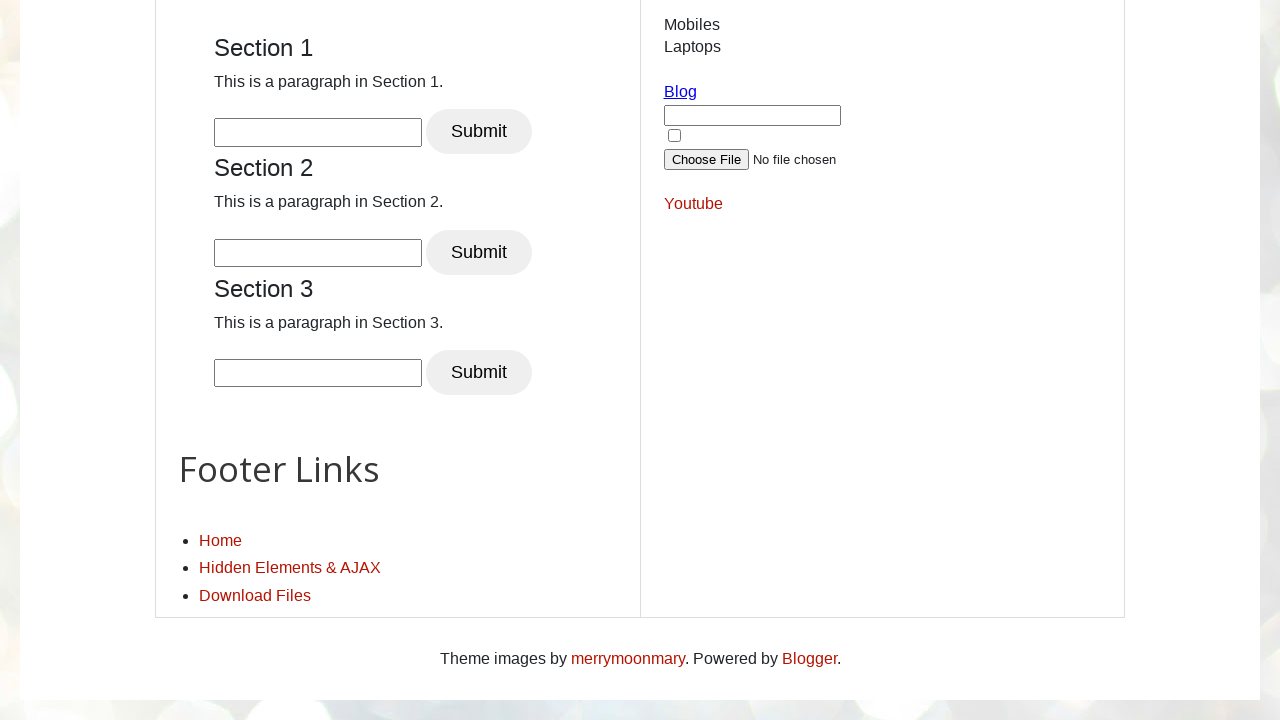

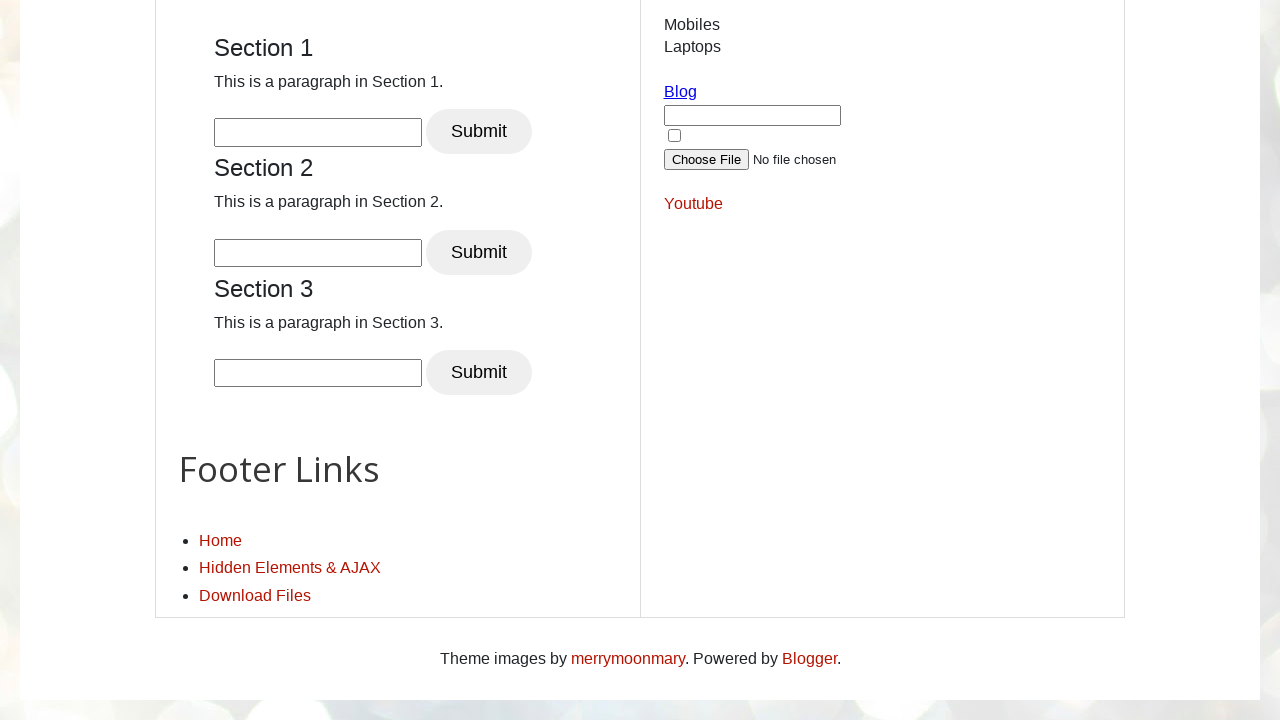